Navigates to W3Schools HTML tables tutorial page and verifies the page loads correctly

Starting URL: https://www.w3schools.com/html/html_tables.asp

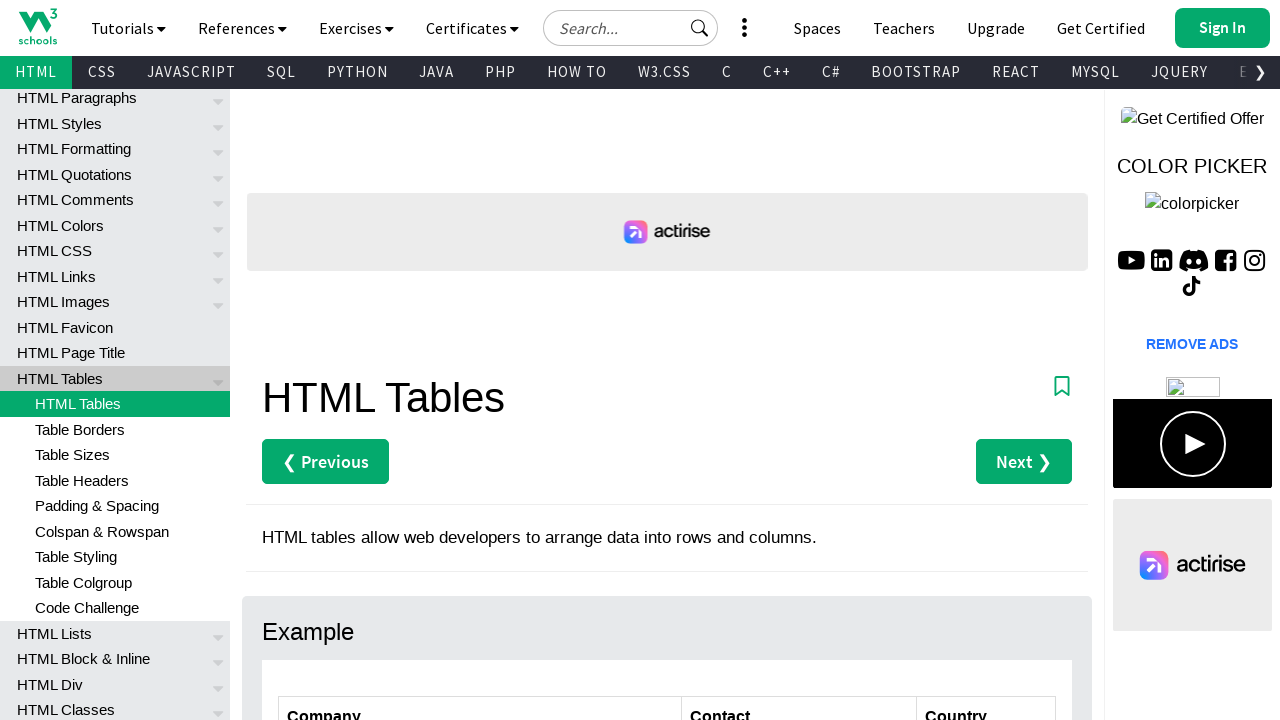

Waited for main content section to load on W3Schools HTML tables page
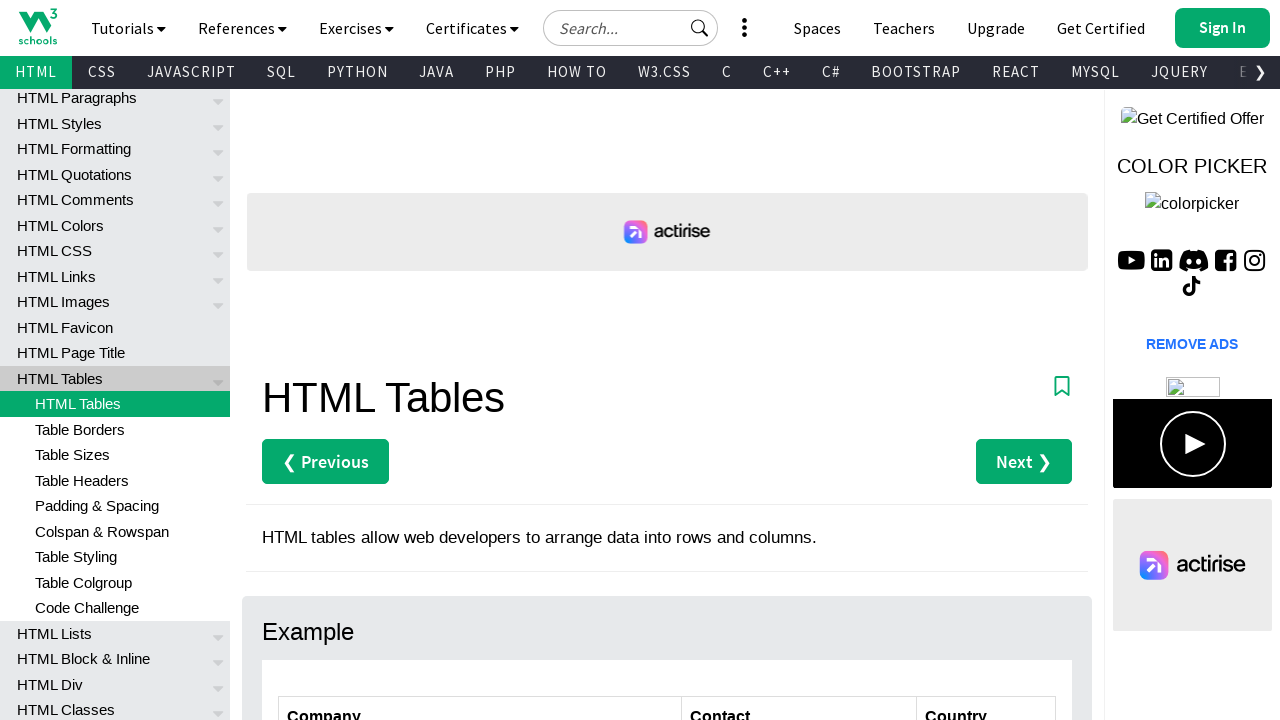

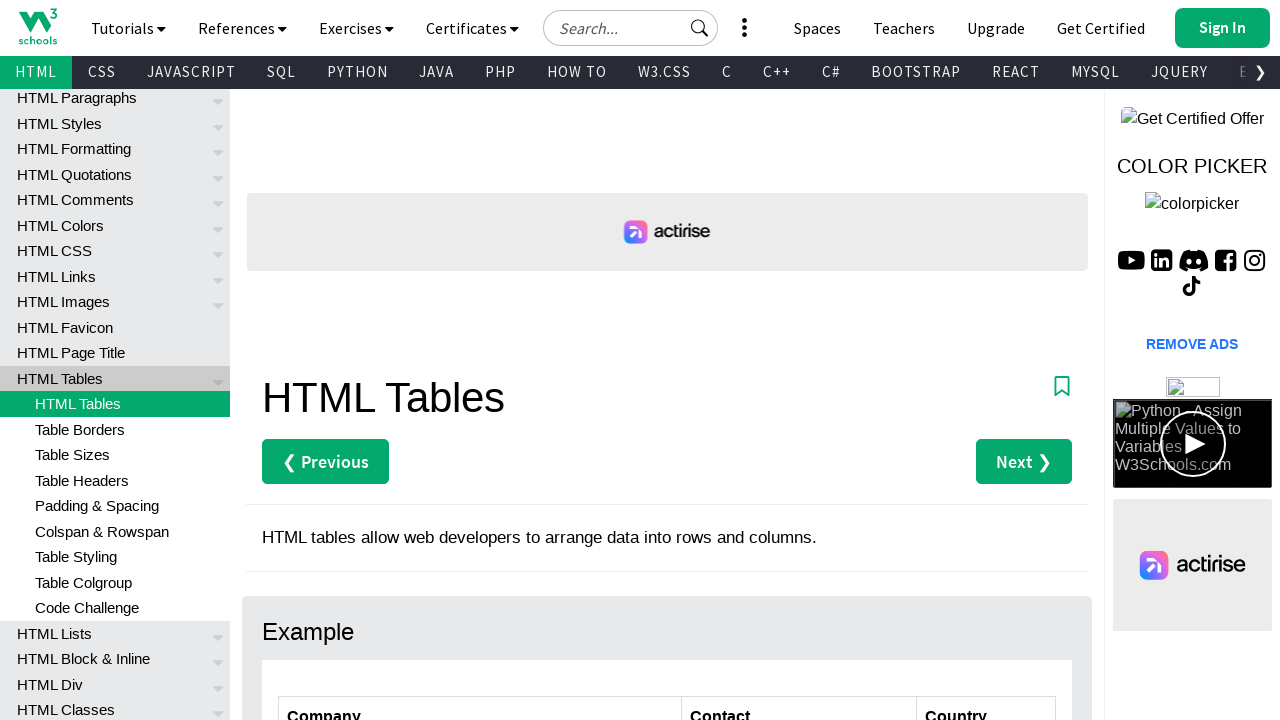